Tests form submission with only name field filled, verifying the response message

Starting URL: https://lm.skillbox.cc/qa_tester/module02/homework1/

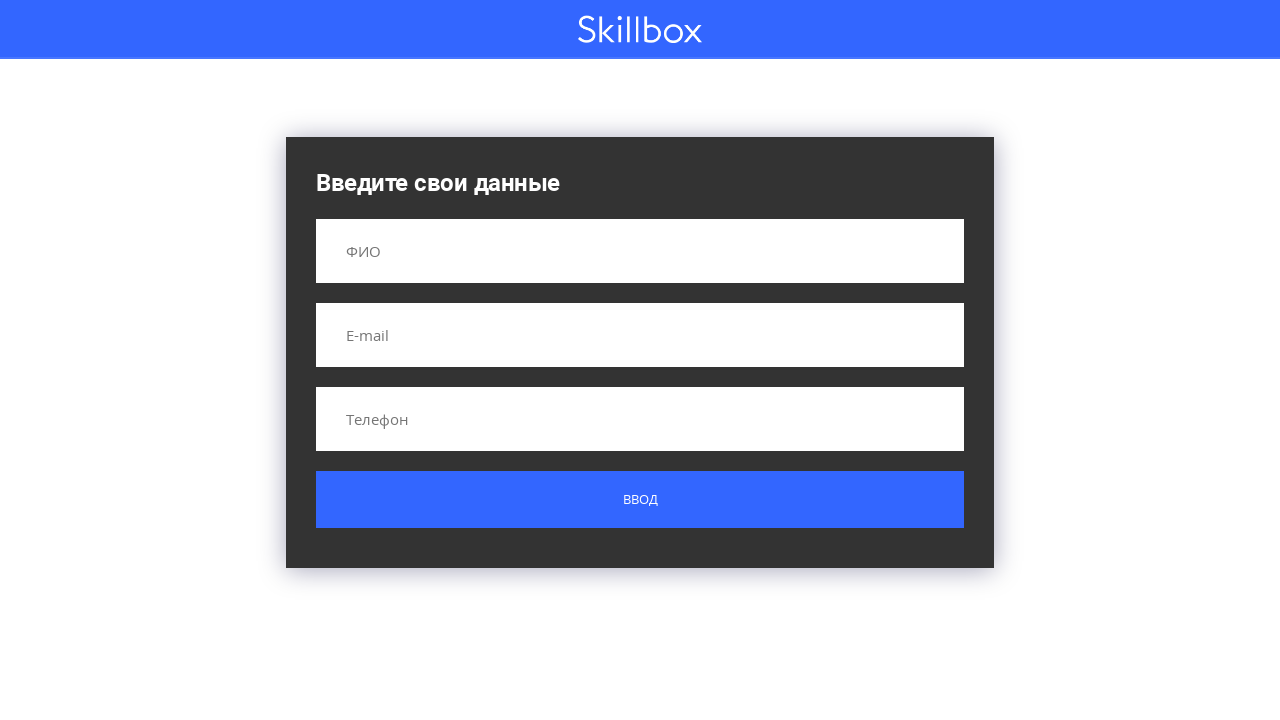

Filled name field with 'Иванов Иван Иванович' on input[name='name']
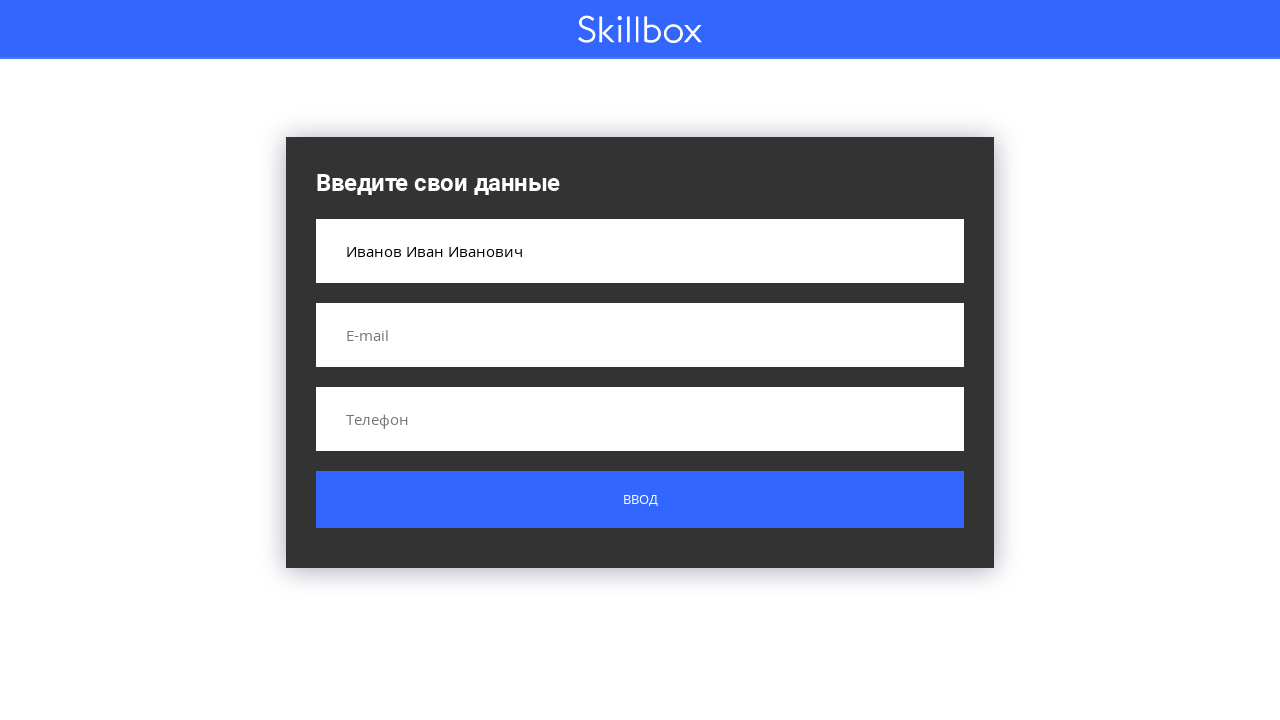

Clicked submit button at (640, 500) on .button
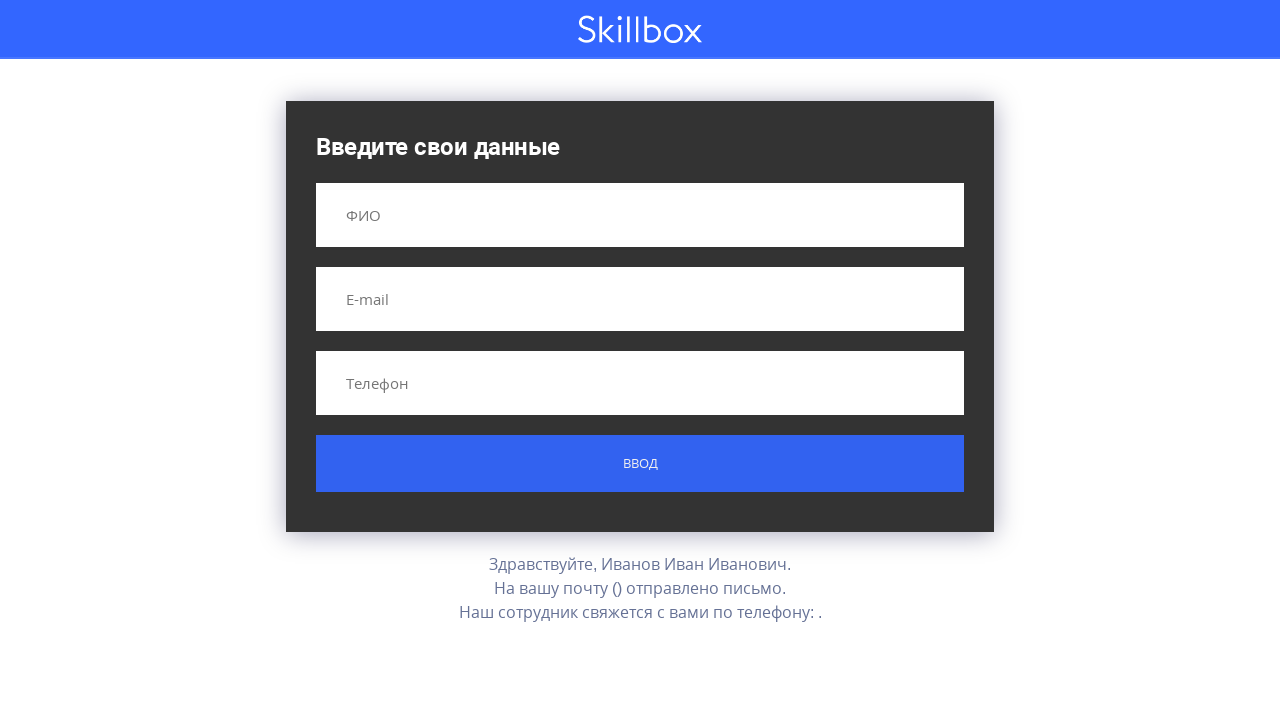

Response message appeared after form submission
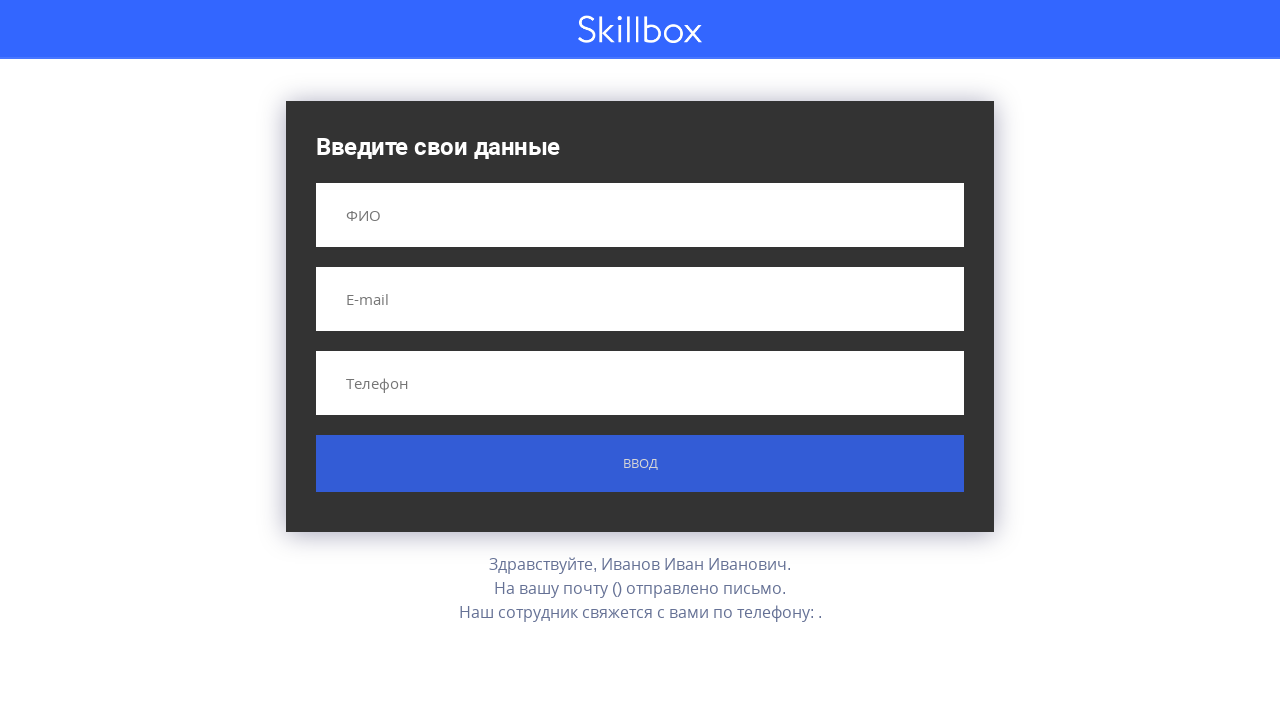

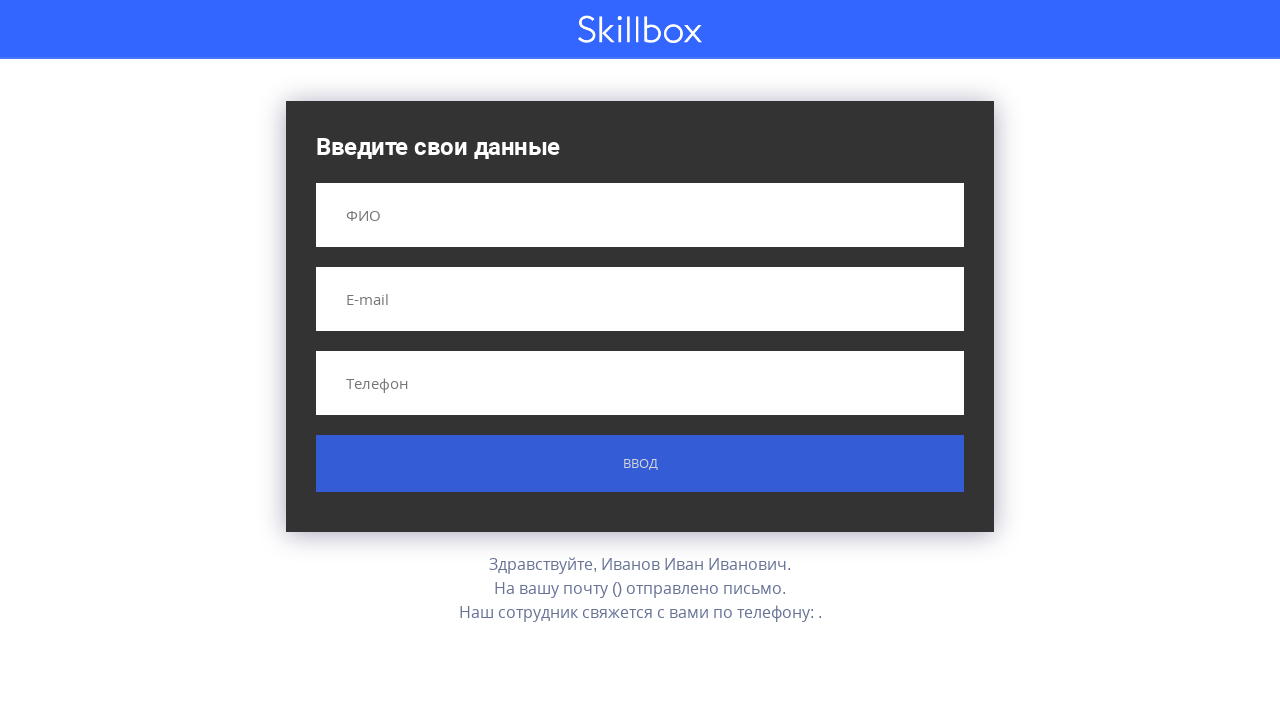